Tests keyboard events functionality by filling a form with full name, email, and address, then using keyboard shortcuts (CTRL+A, CTRL+C, CTRL+V) to copy the current address to the permanent address field

Starting URL: https://demoqa.com/text-box

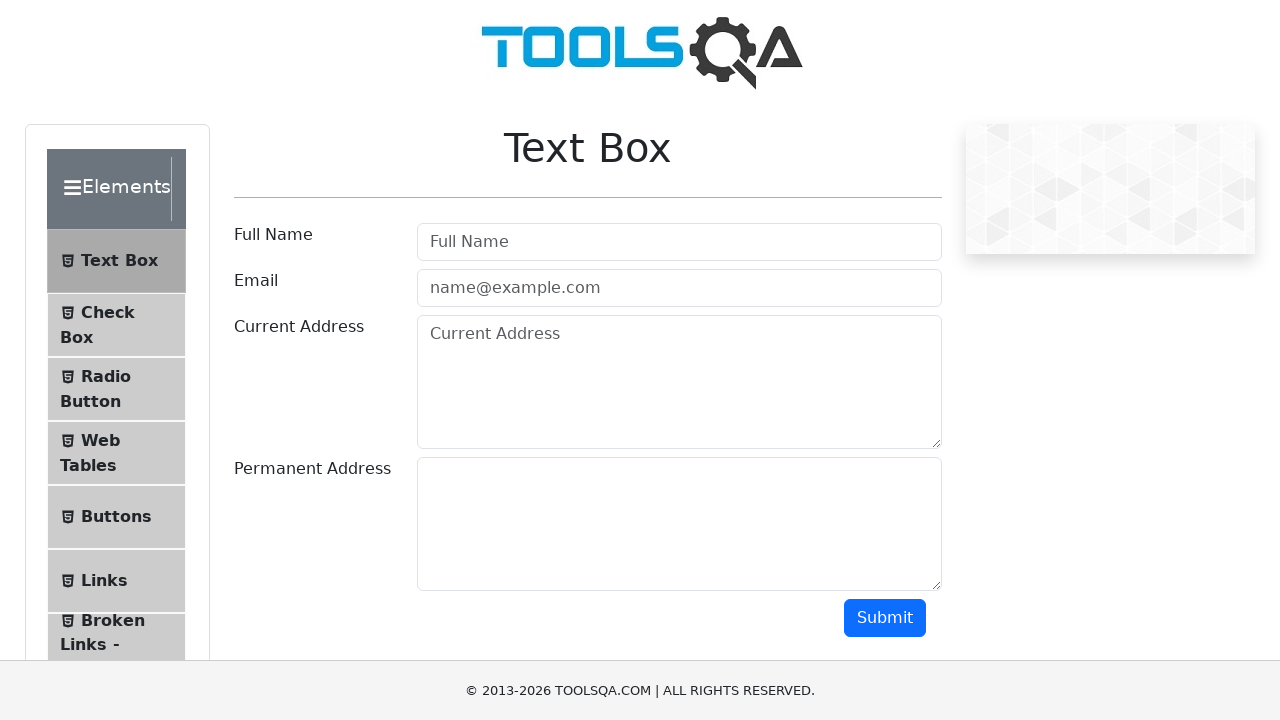

Filled full name field with 'Mr.Peter Haynes' on #userName
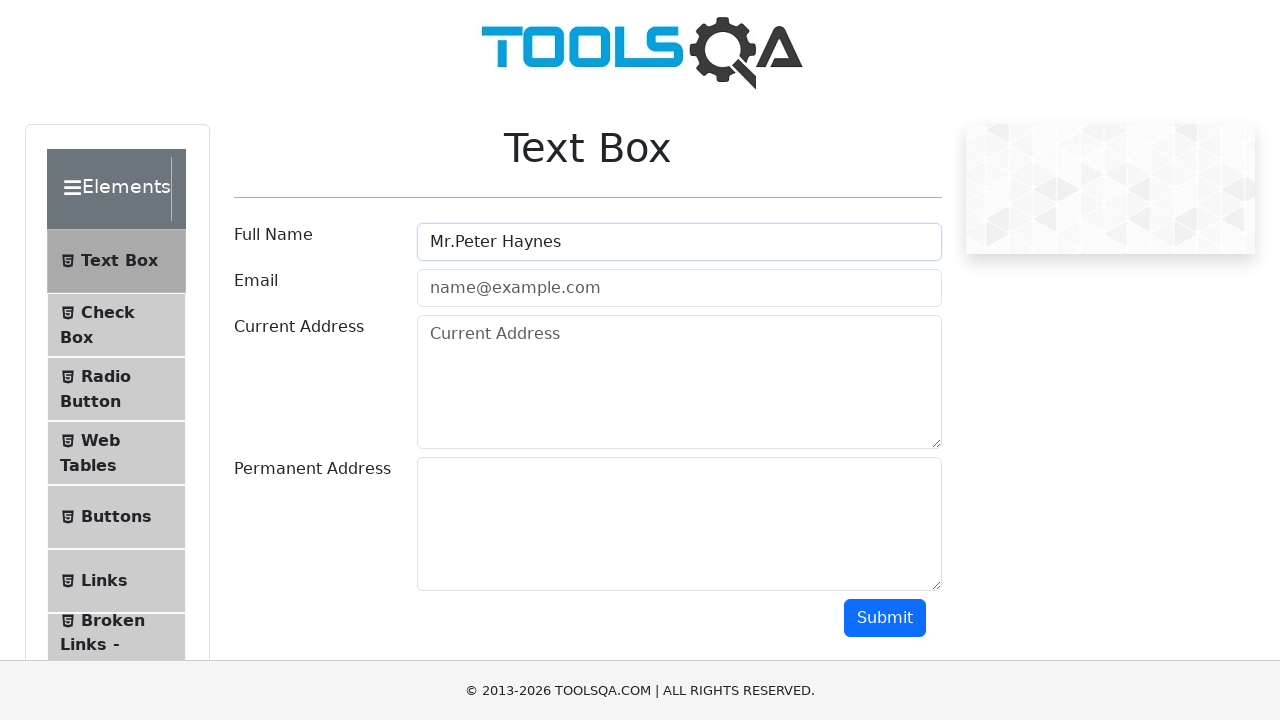

Filled email field with 'PeterHaynes@toolsqa.com' on #userEmail
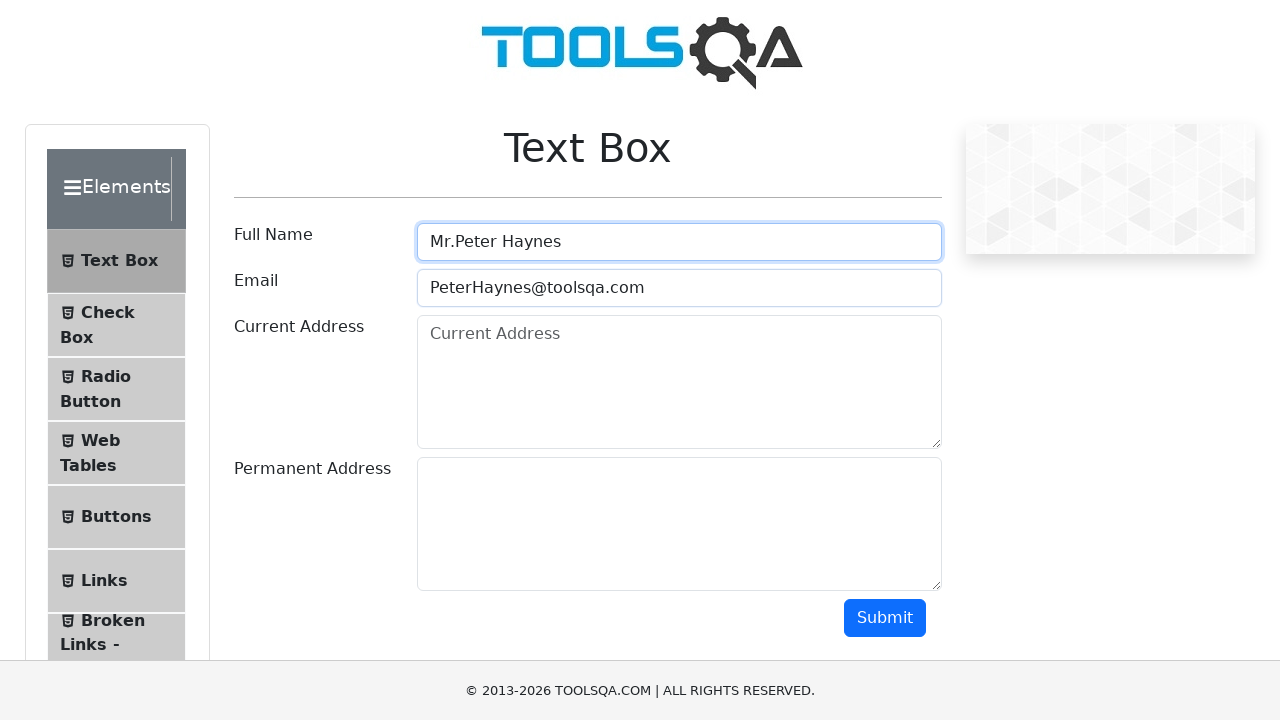

Filled current address field with '43 School Lane London EC71 9GO' on #currentAddress
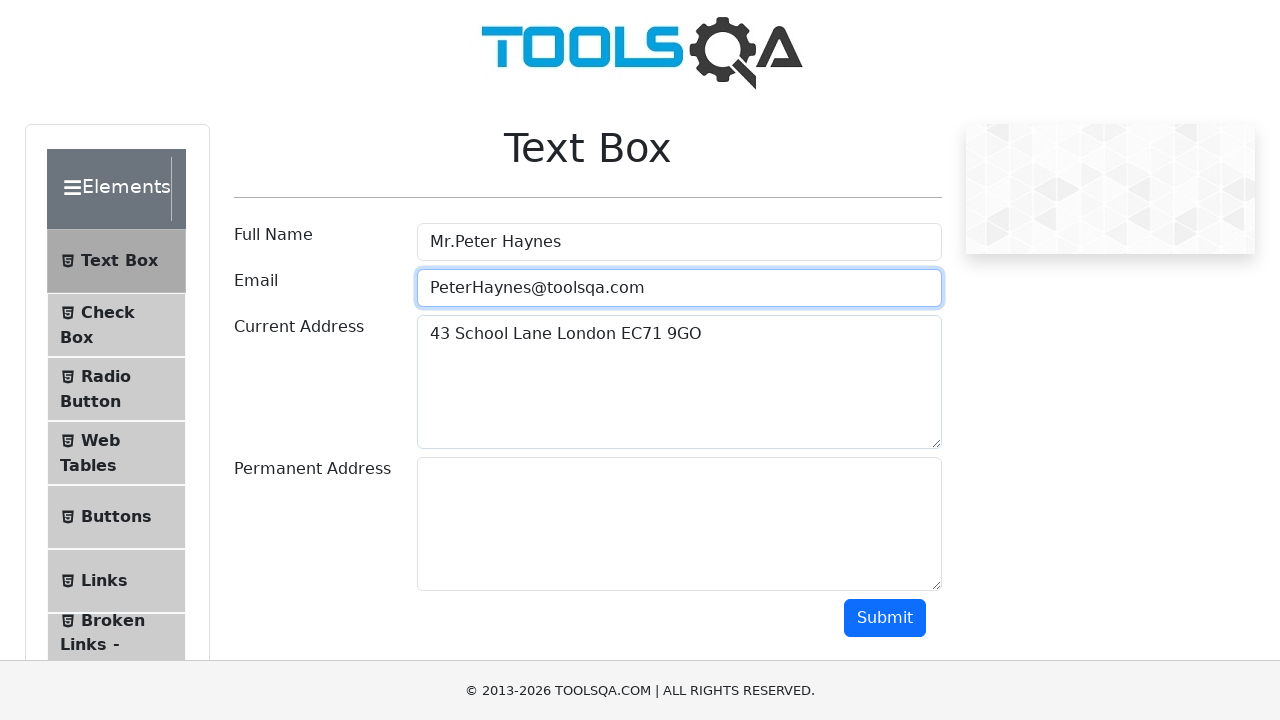

Focused on current address field on #currentAddress
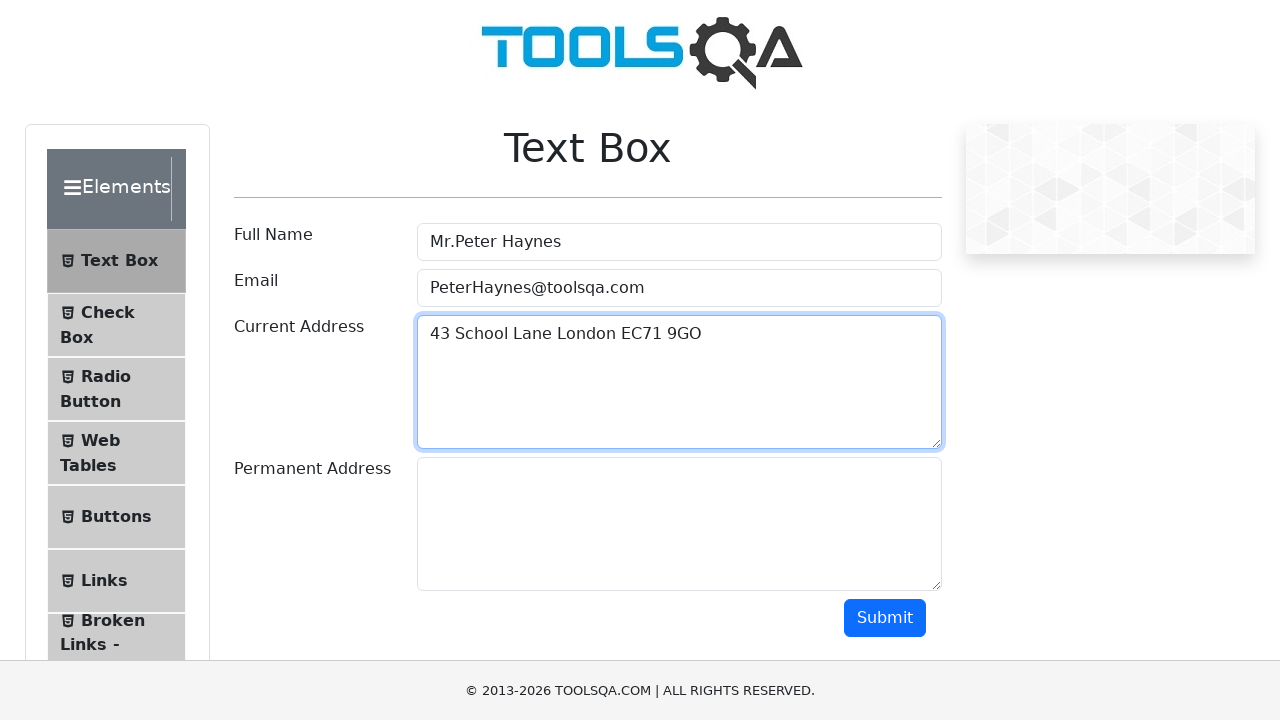

Selected all text in current address field using CTRL+A
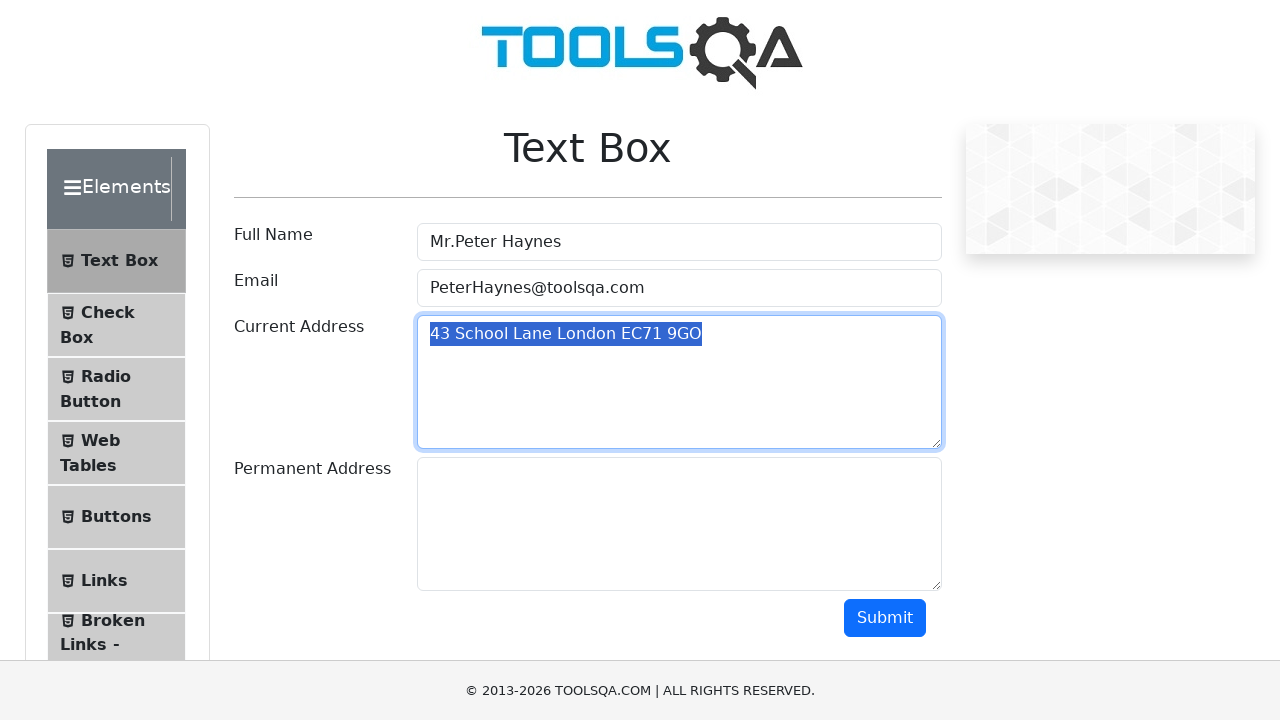

Copied current address to clipboard using CTRL+C
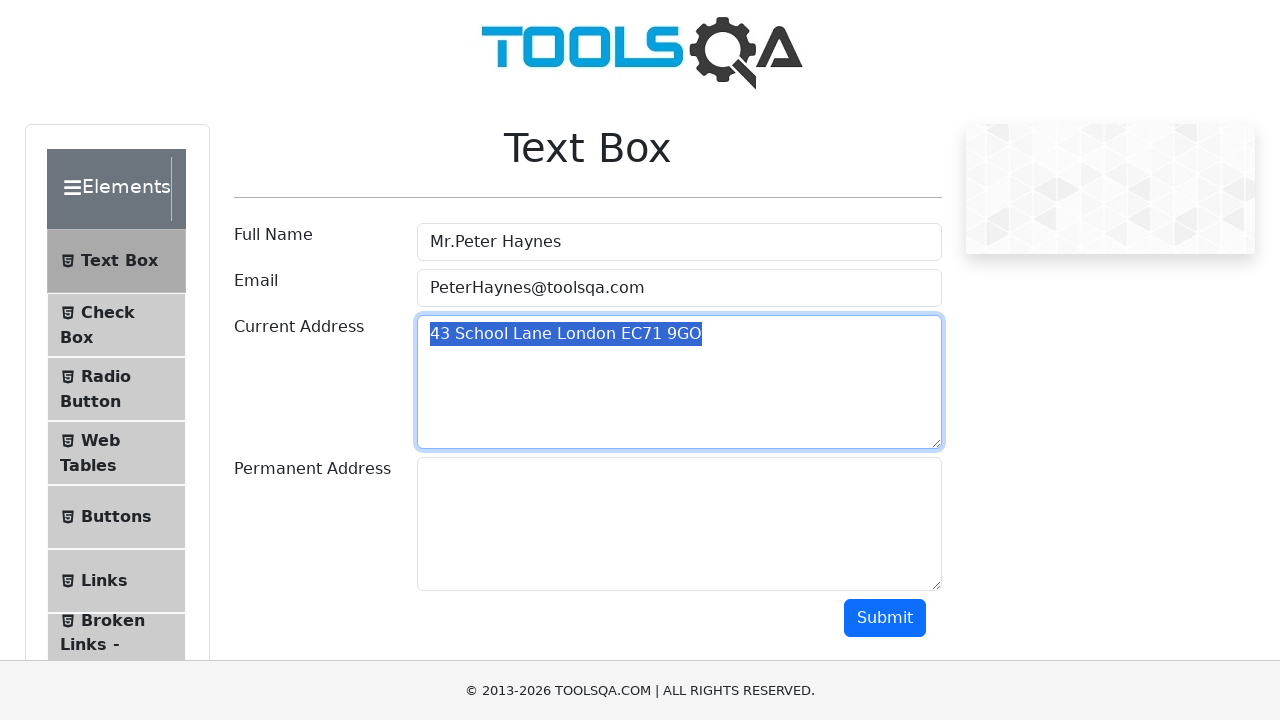

Moved focus to permanent address field using TAB
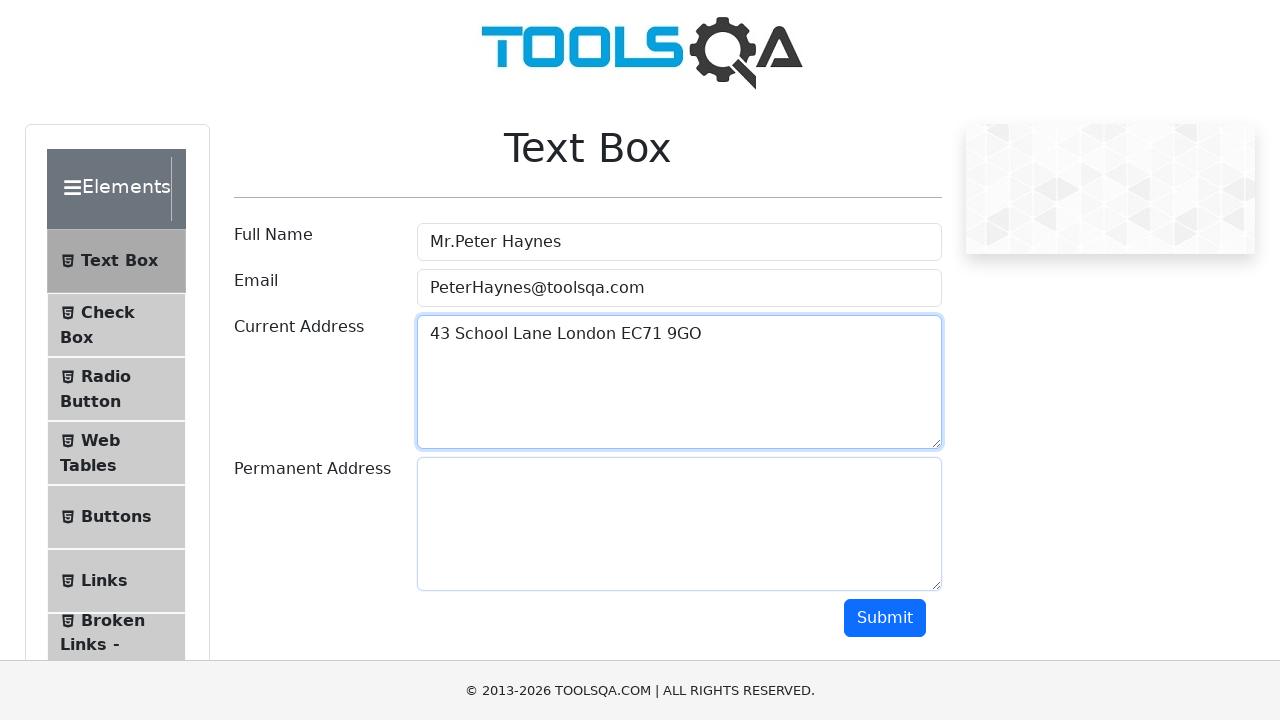

Pasted address to permanent address field using CTRL+V
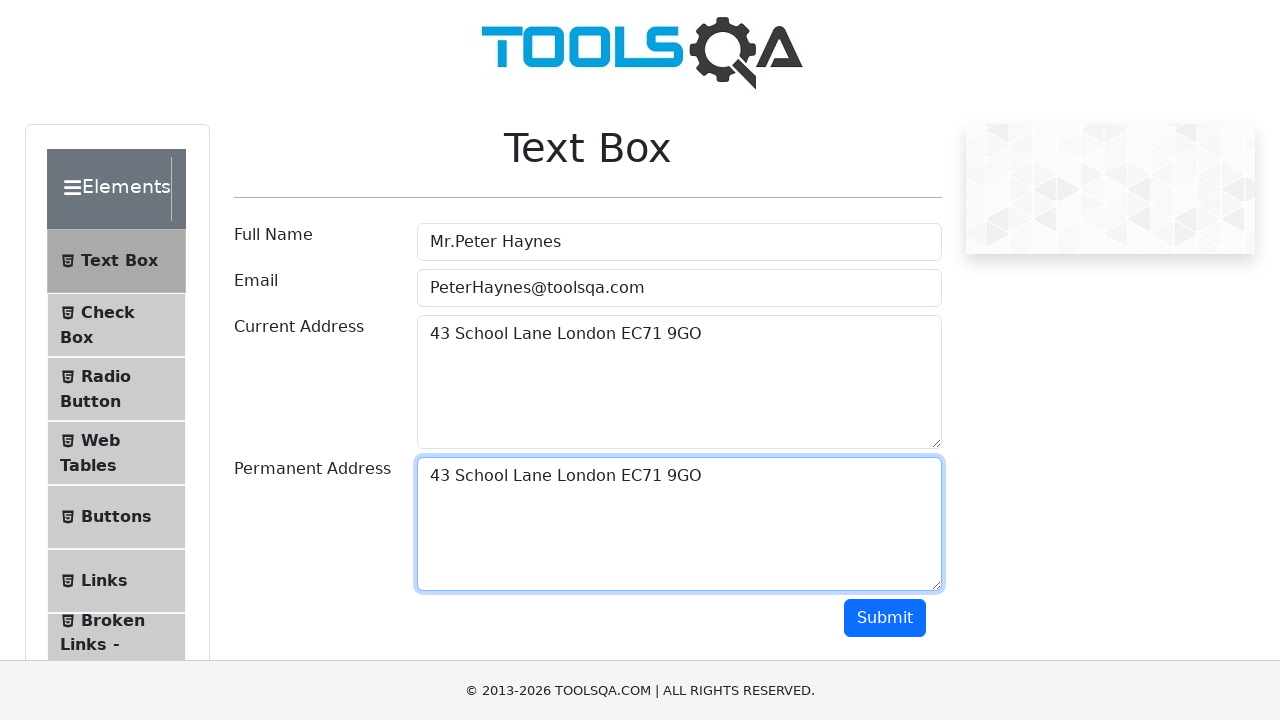

Retrieved current address value for verification
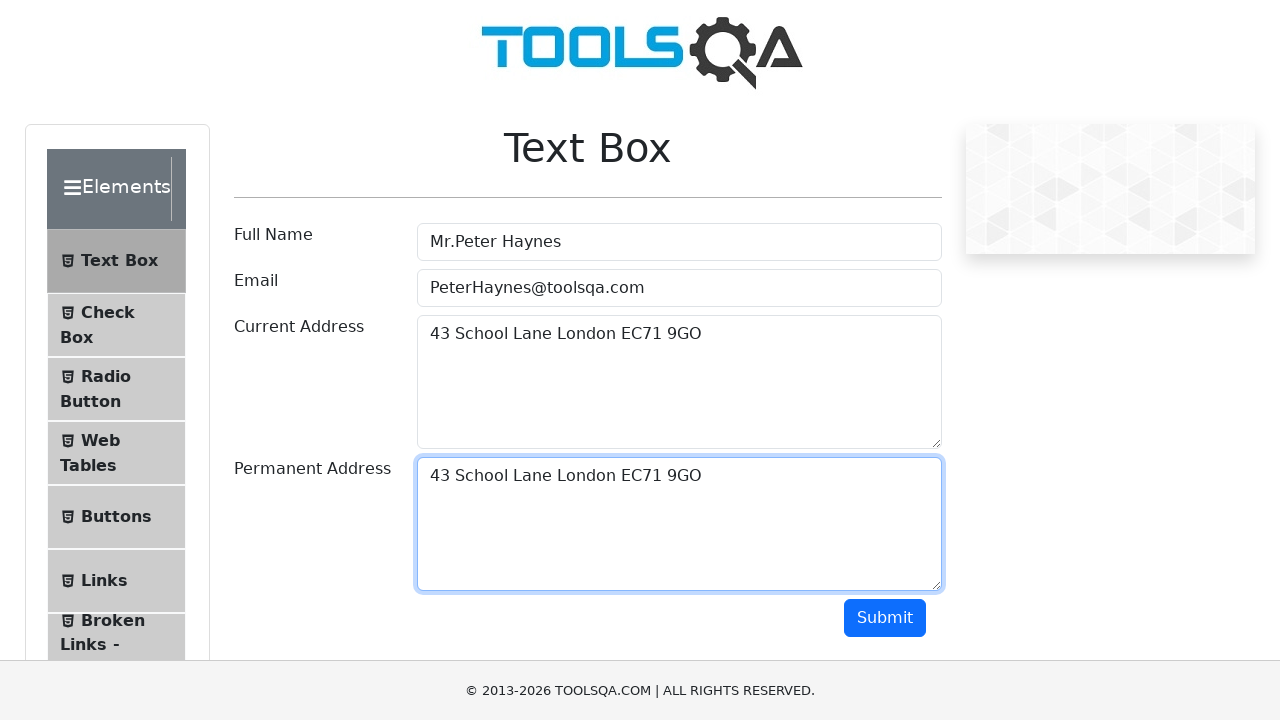

Retrieved permanent address value for verification
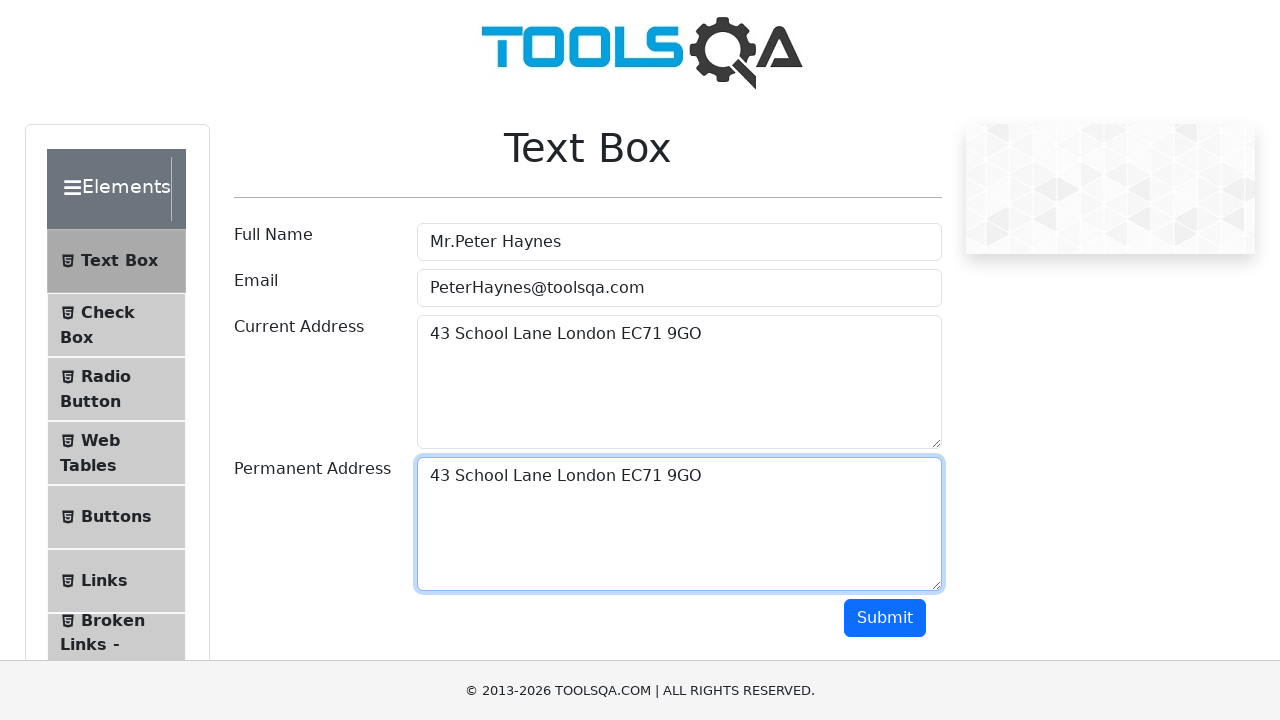

Verified that current address matches permanent address
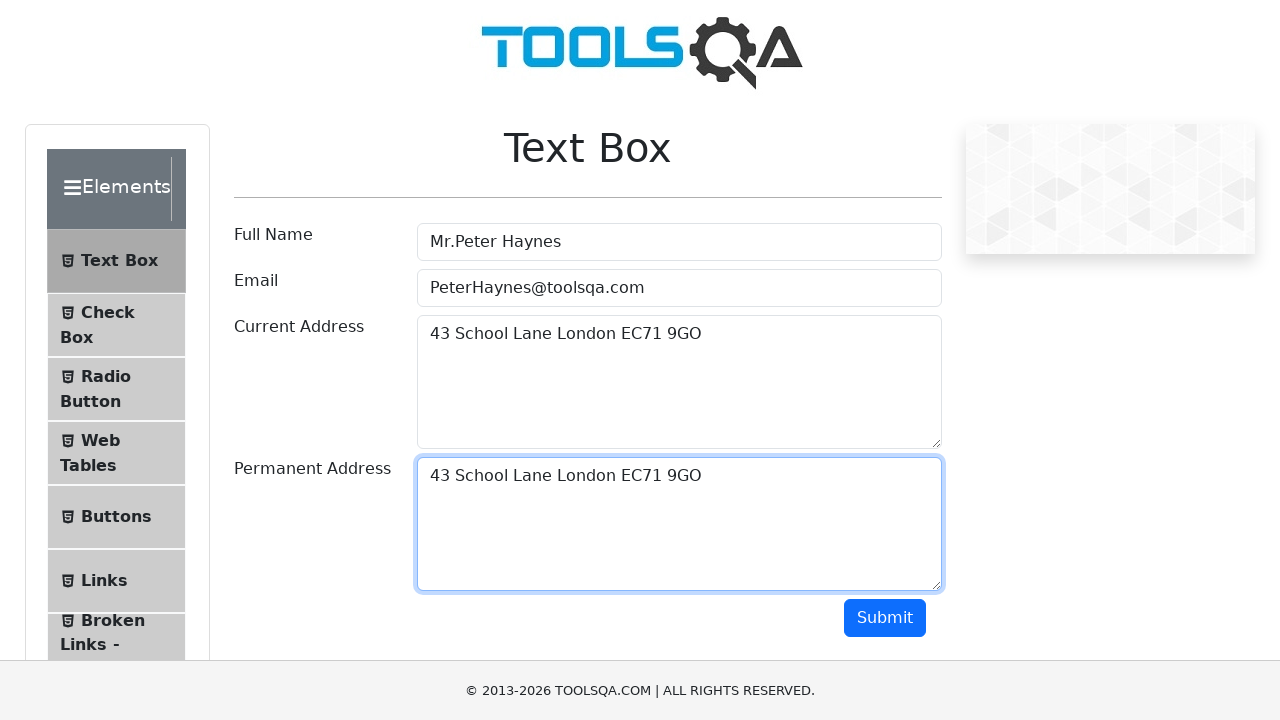

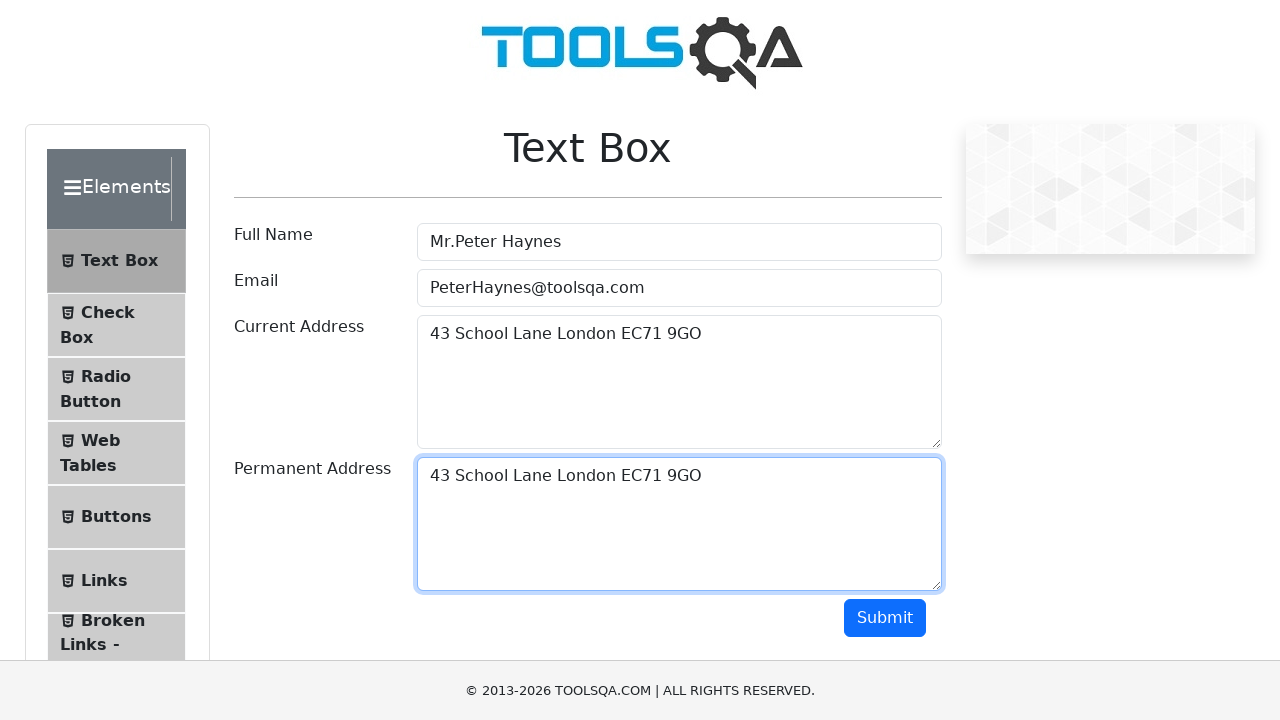